Tests clicking a link that opens a new window on the herokuapp windows demo page

Starting URL: https://the-internet.herokuapp.com/windows

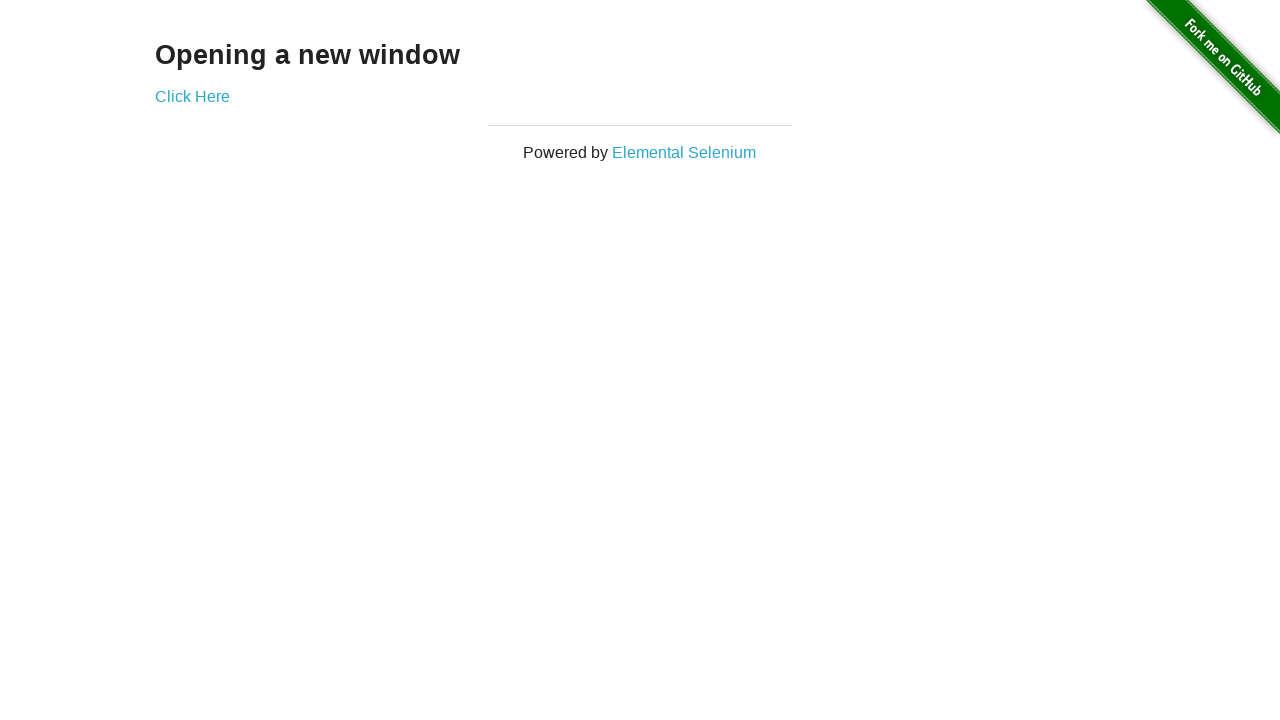

Navigated to the-internet.herokuapp.com windows demo page
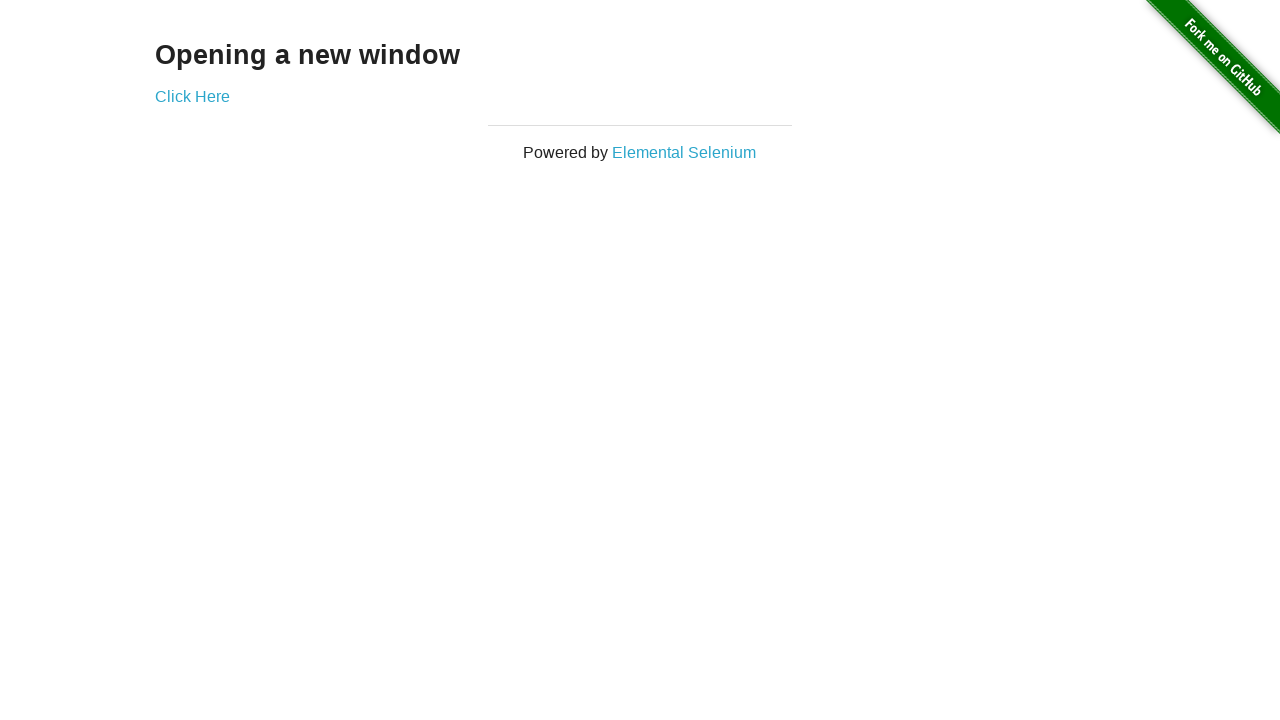

Clicked the 'Click Here' link to open a new window at (192, 96) on xpath=//a[.='Click Here']
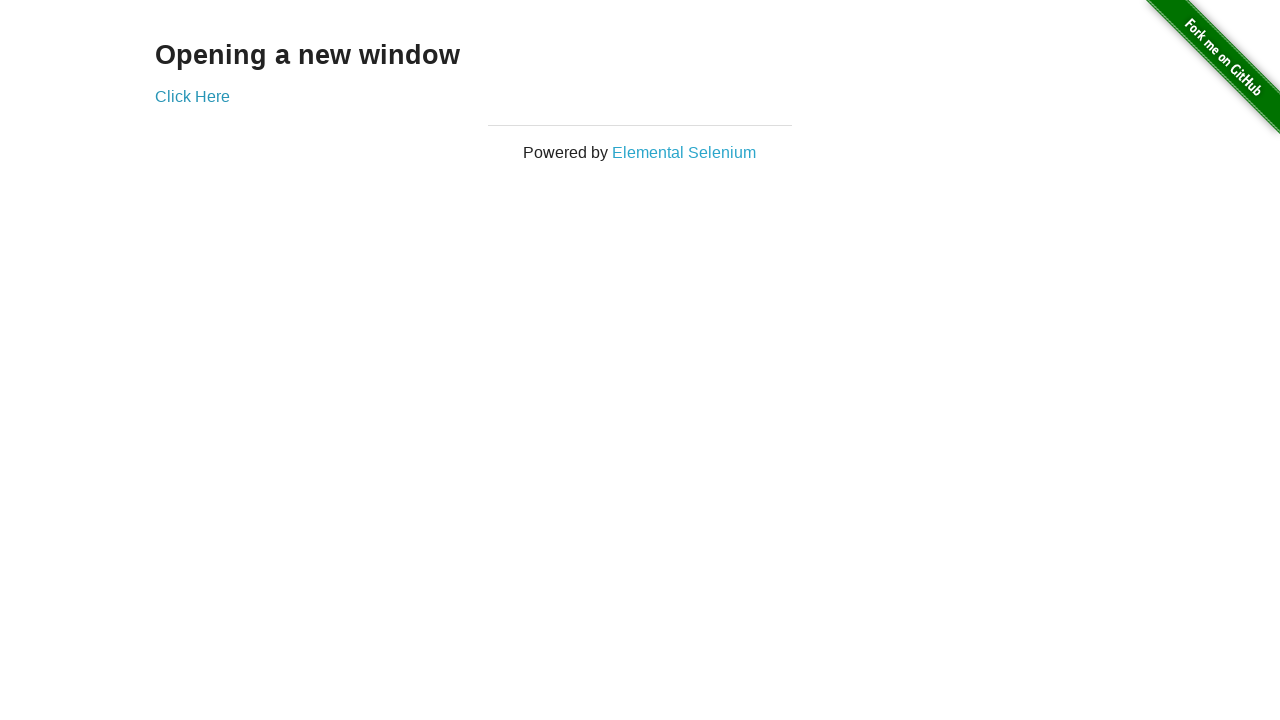

Waited 1 second for new window to open
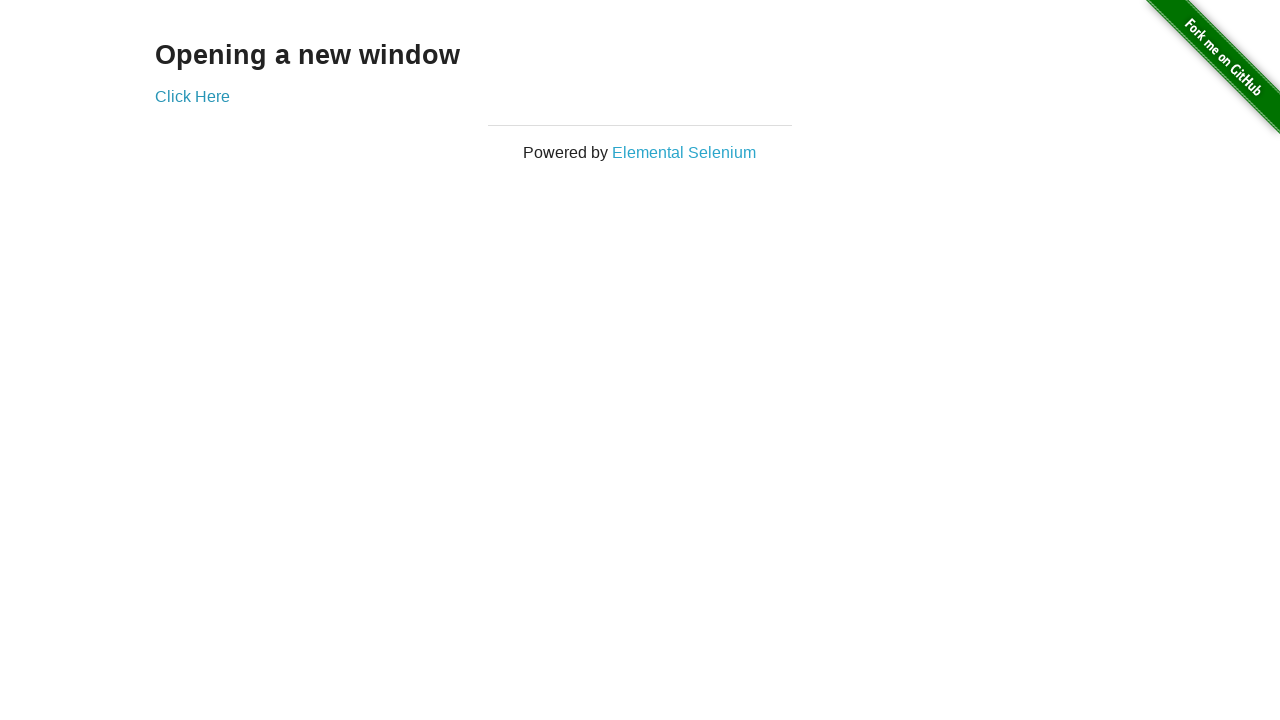

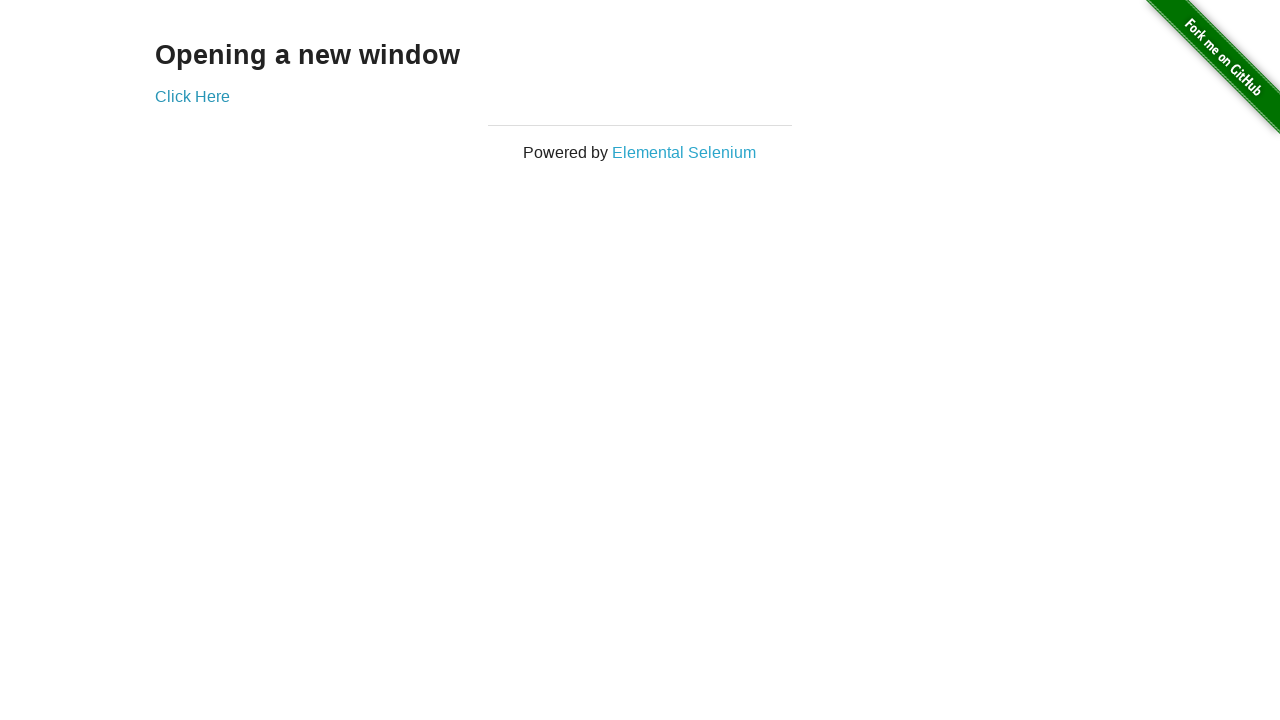